Tests an e-commerce flow by adding specific vegetables to cart, proceeding to checkout, and applying a promo code

Starting URL: https://rahulshettyacademy.com/seleniumPractise/#/

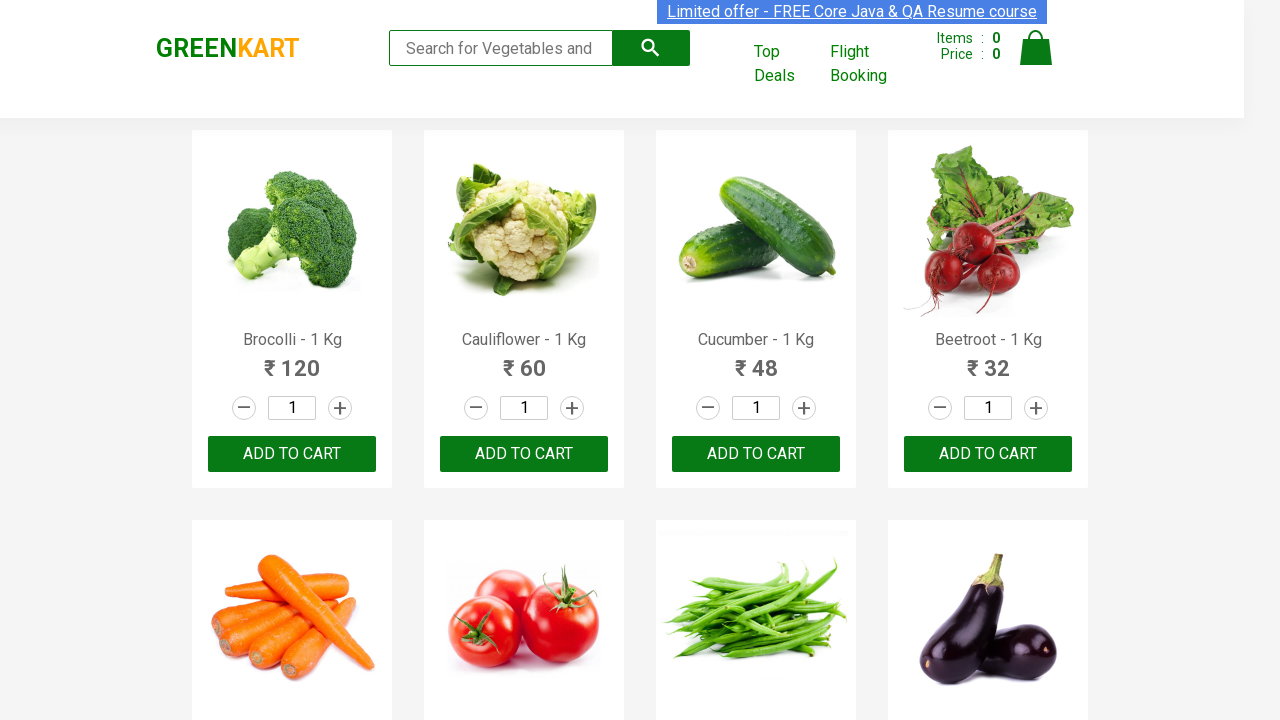

Retrieved all product names from page
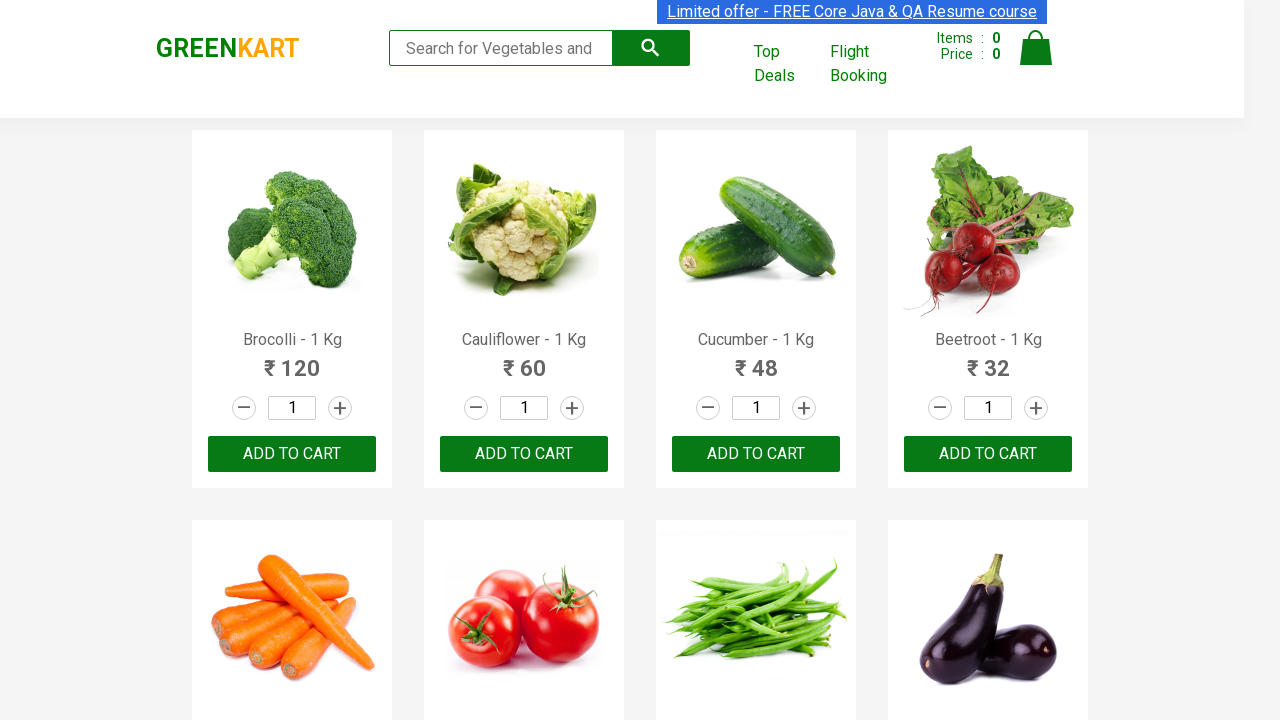

Retrieved product text for item 1
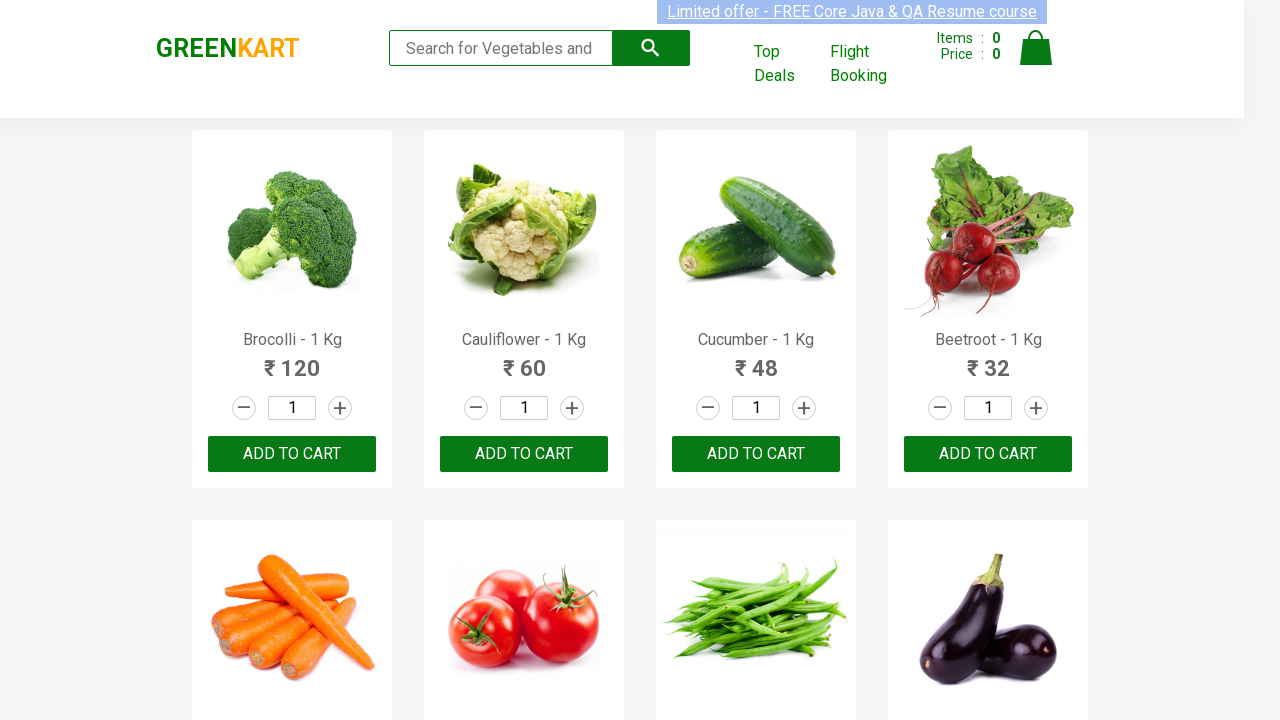

Added Brocolli to cart at (292, 454) on xpath=//div[@class='product-action']//button >> nth=0
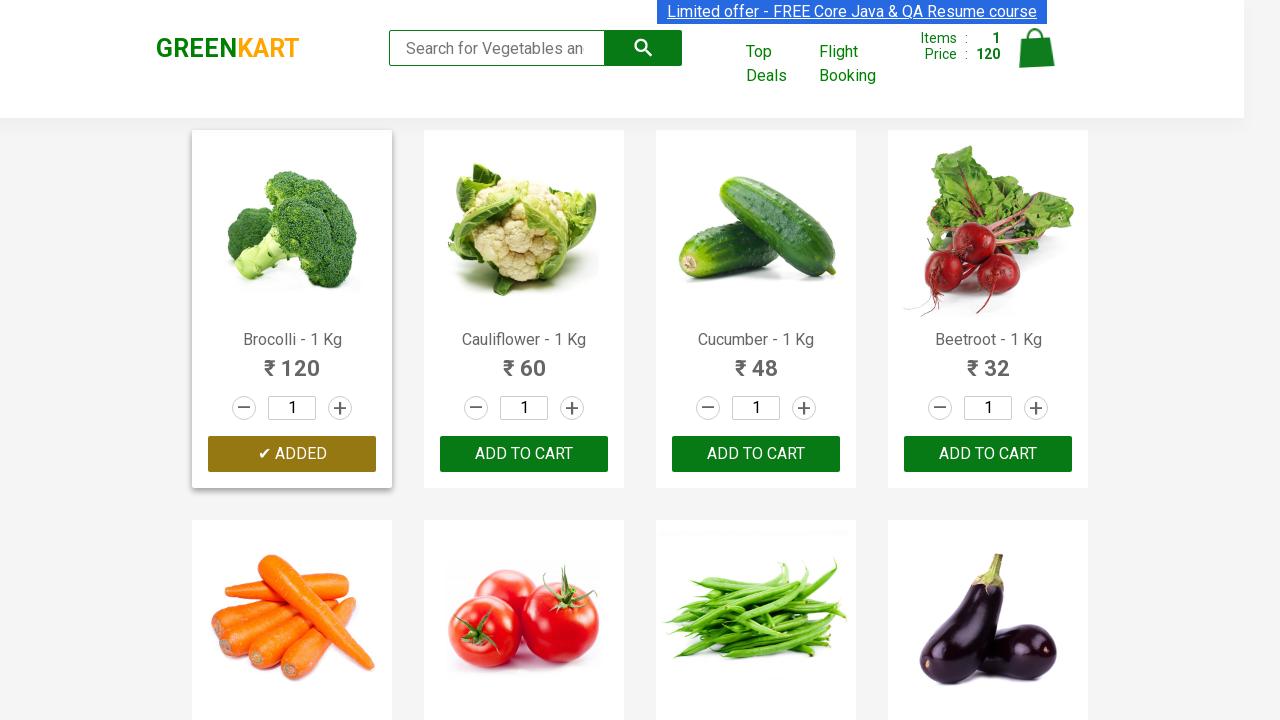

Retrieved product text for item 2
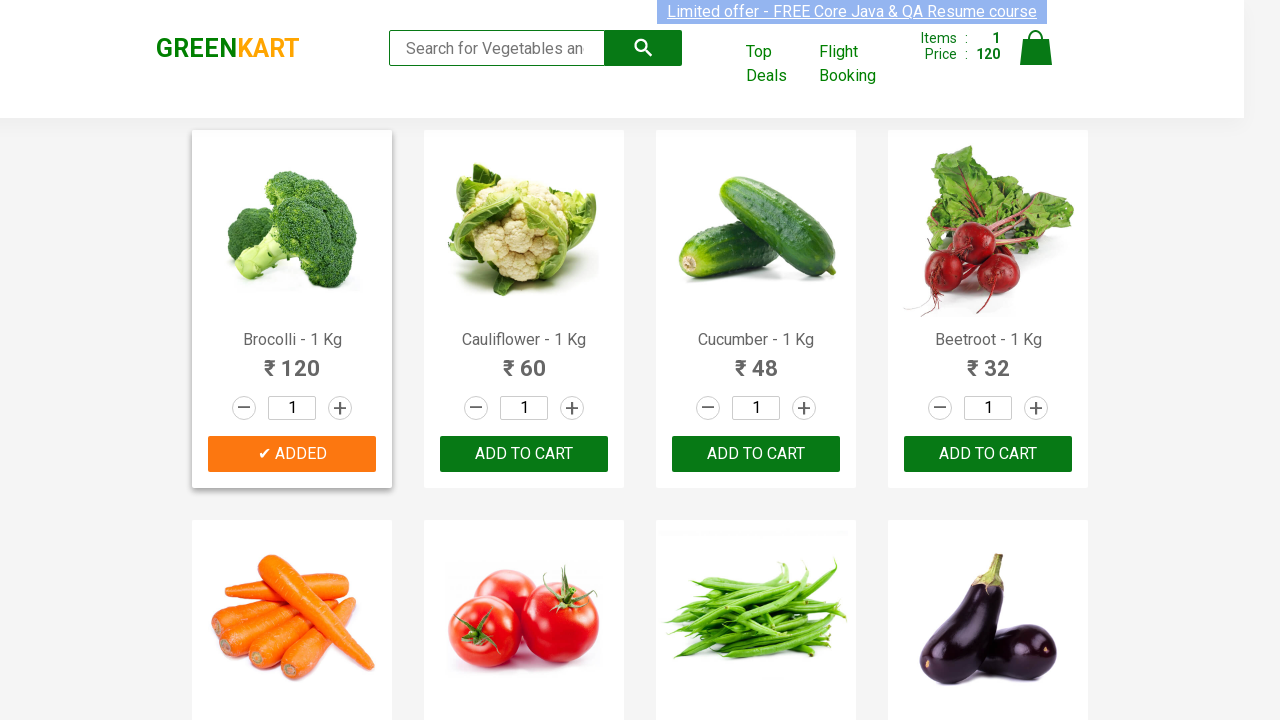

Retrieved product text for item 3
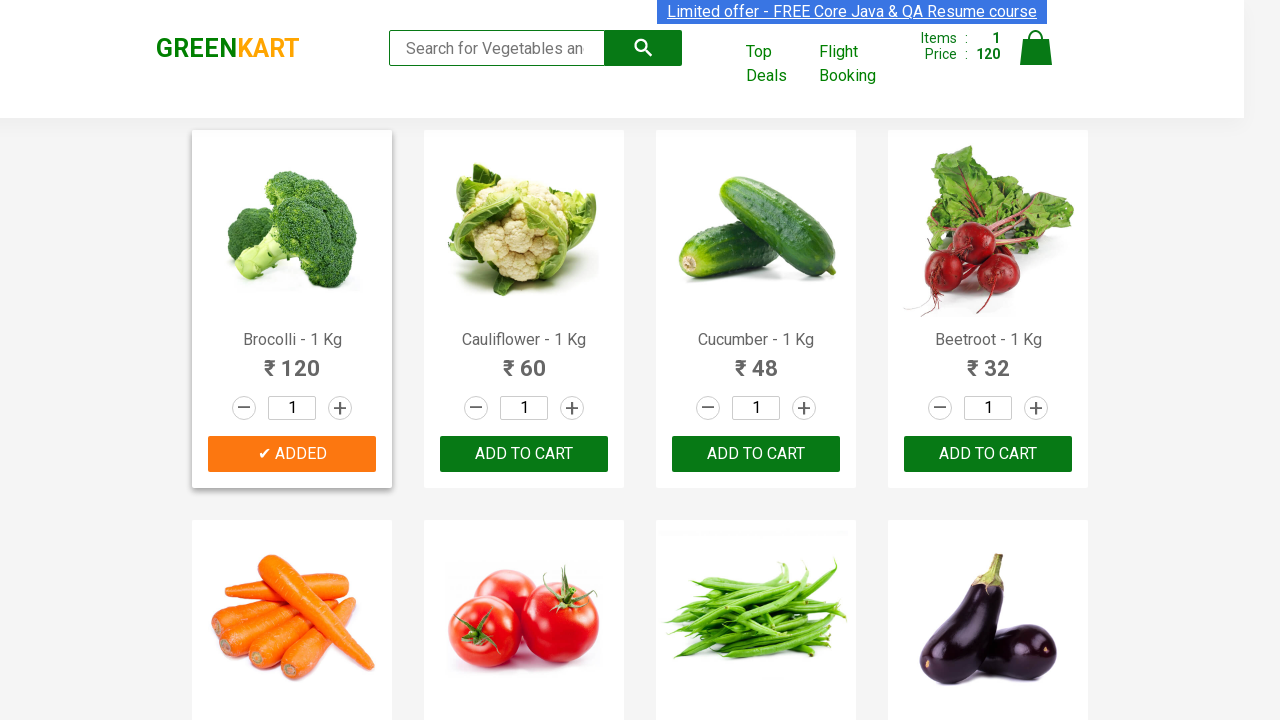

Retrieved product text for item 4
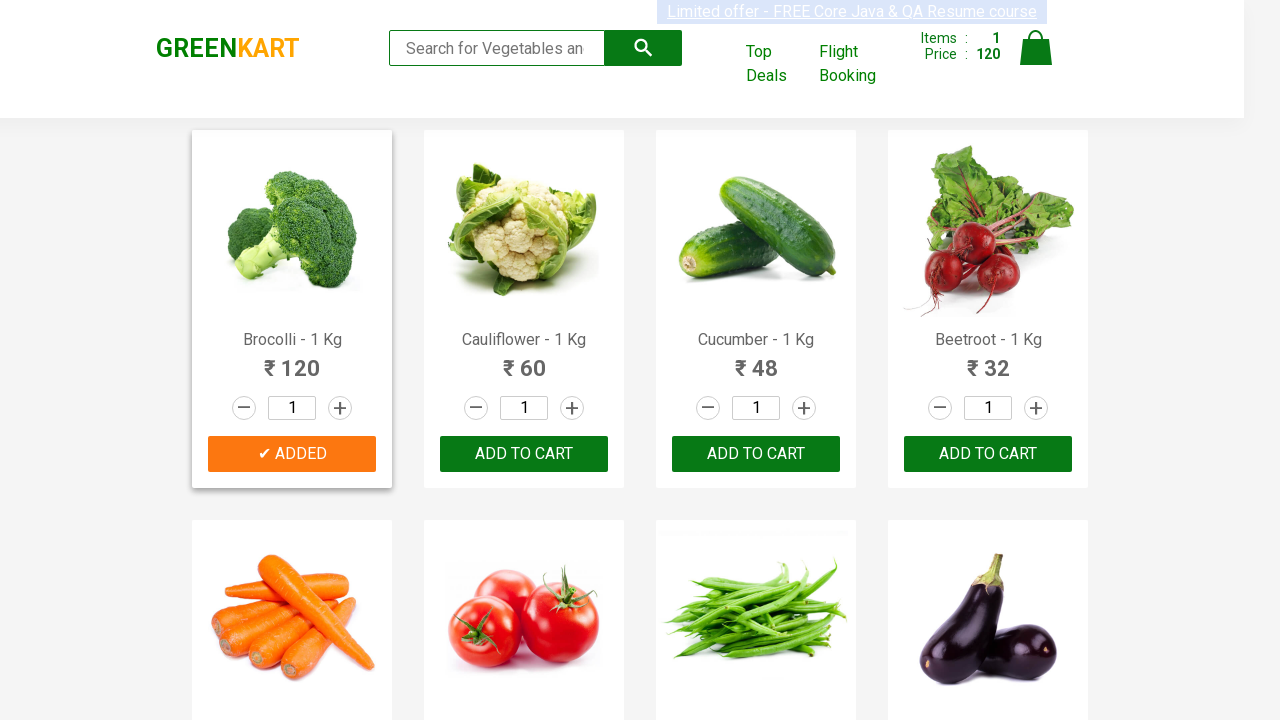

Retrieved product text for item 5
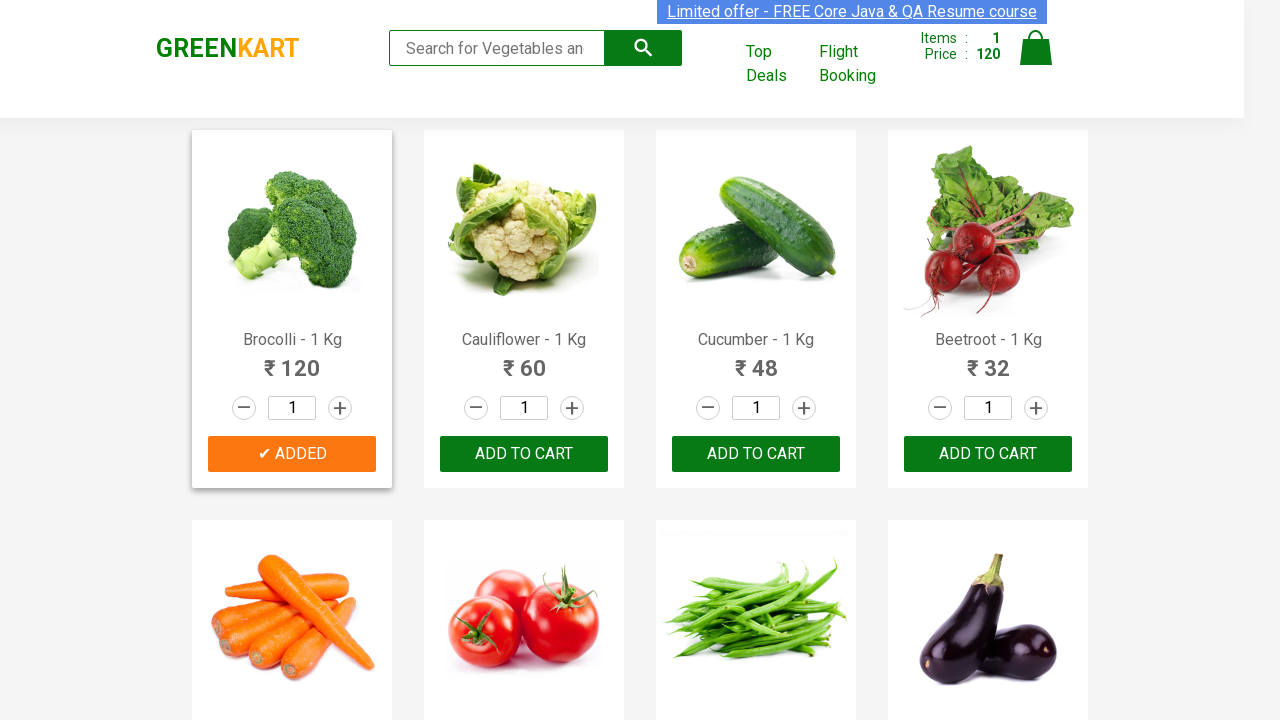

Retrieved product text for item 6
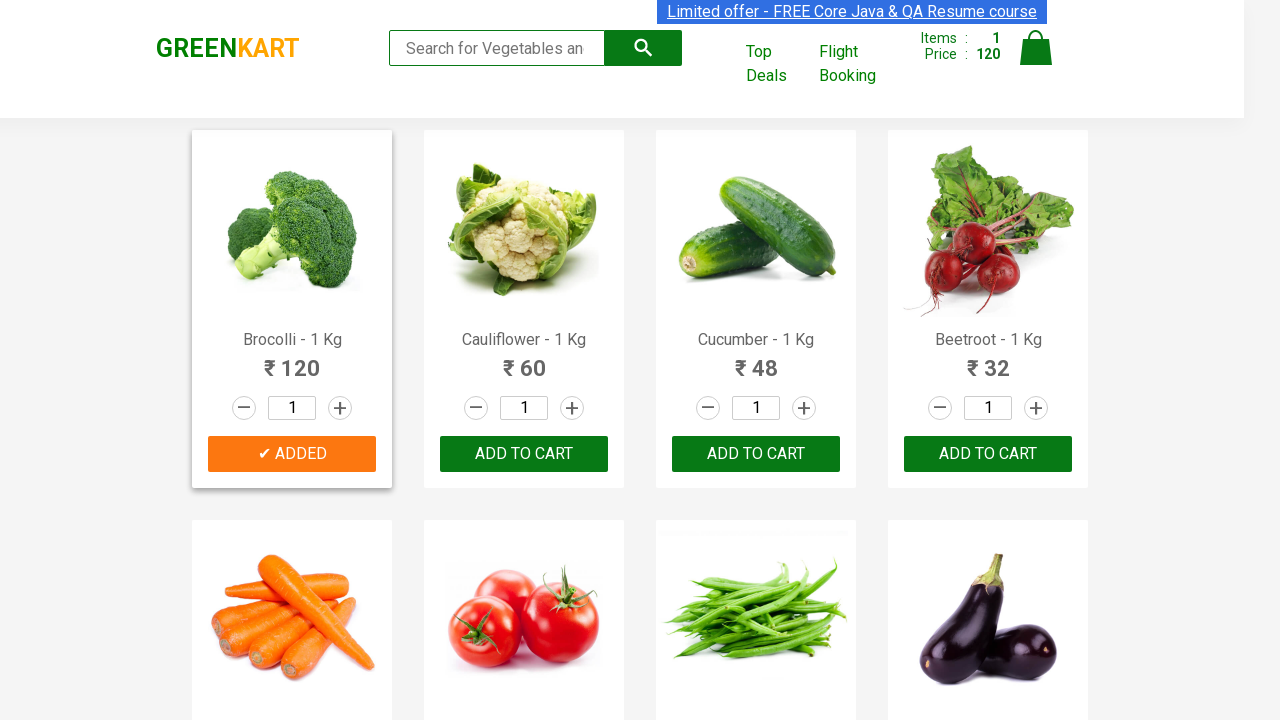

Added Tomato to cart at (524, 360) on xpath=//div[@class='product-action']//button >> nth=5
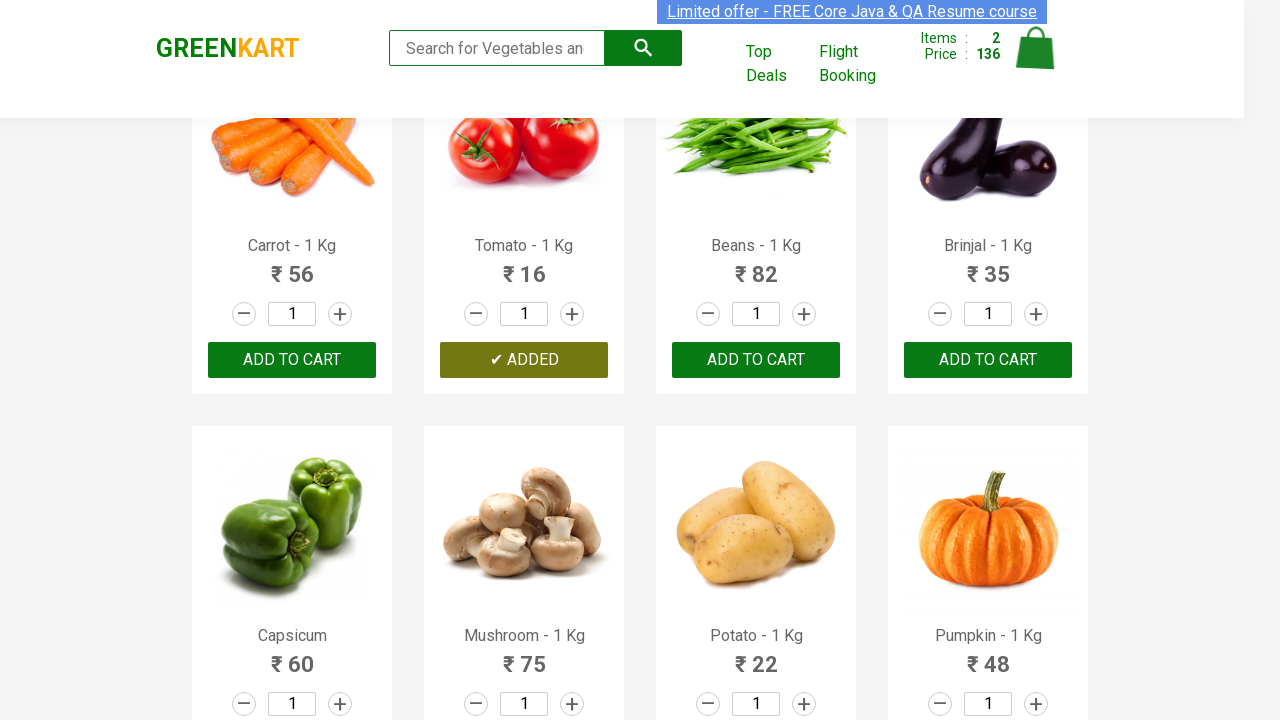

Retrieved product text for item 7
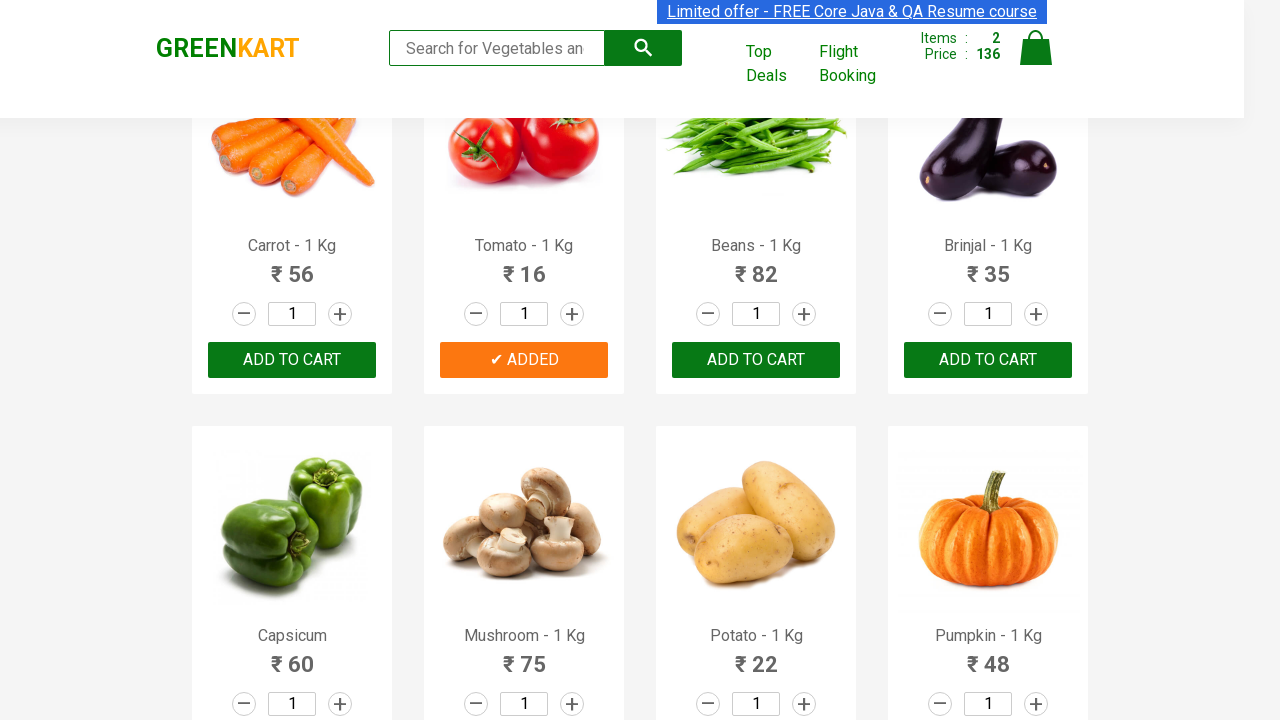

Retrieved product text for item 8
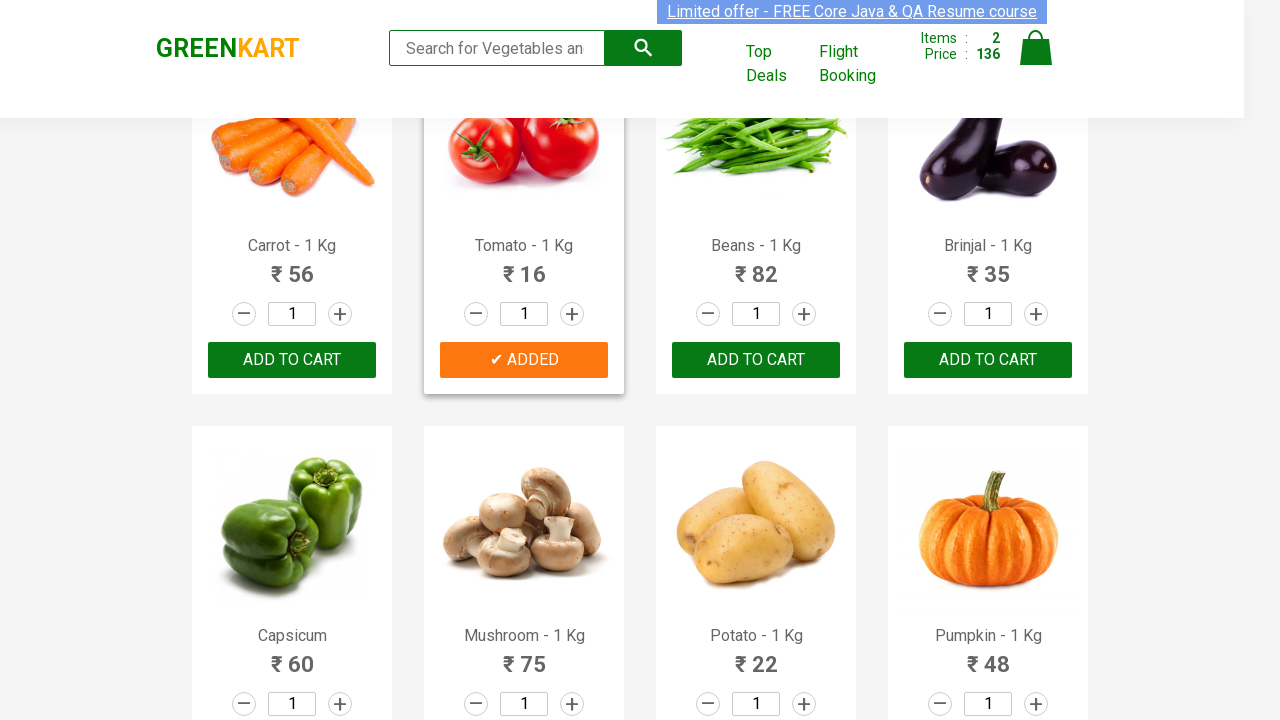

Retrieved product text for item 9
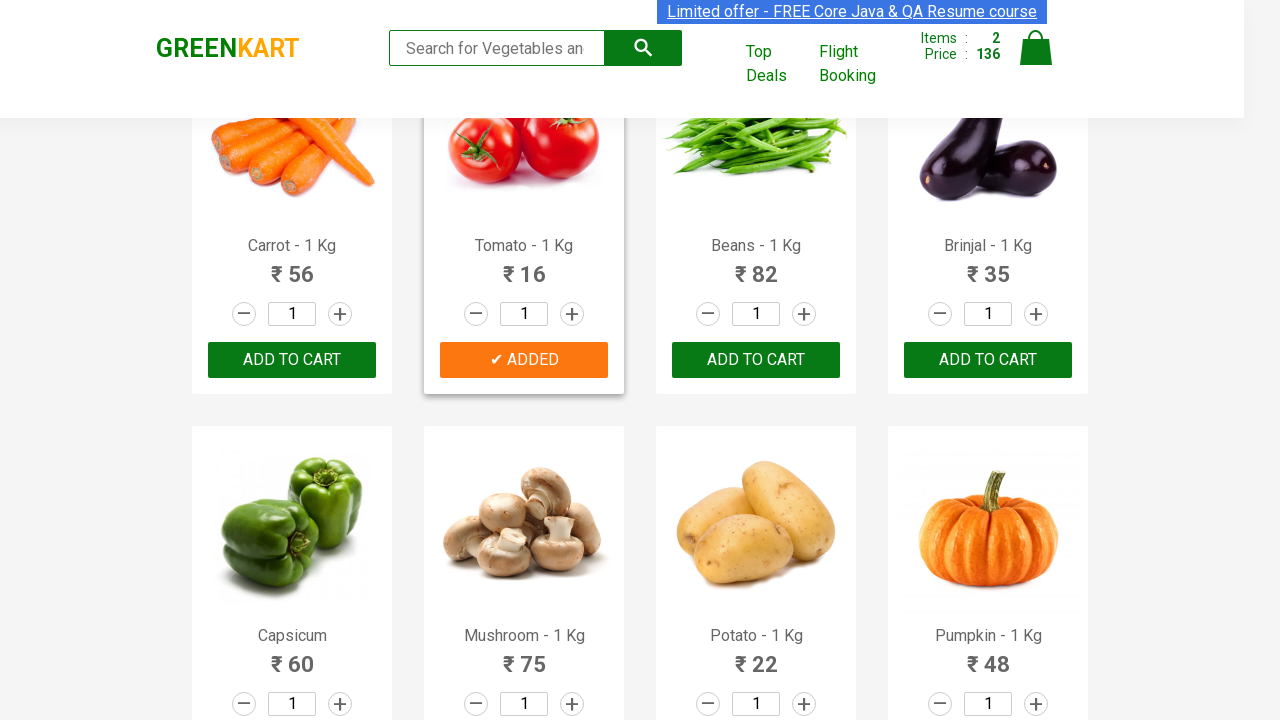

Retrieved product text for item 10
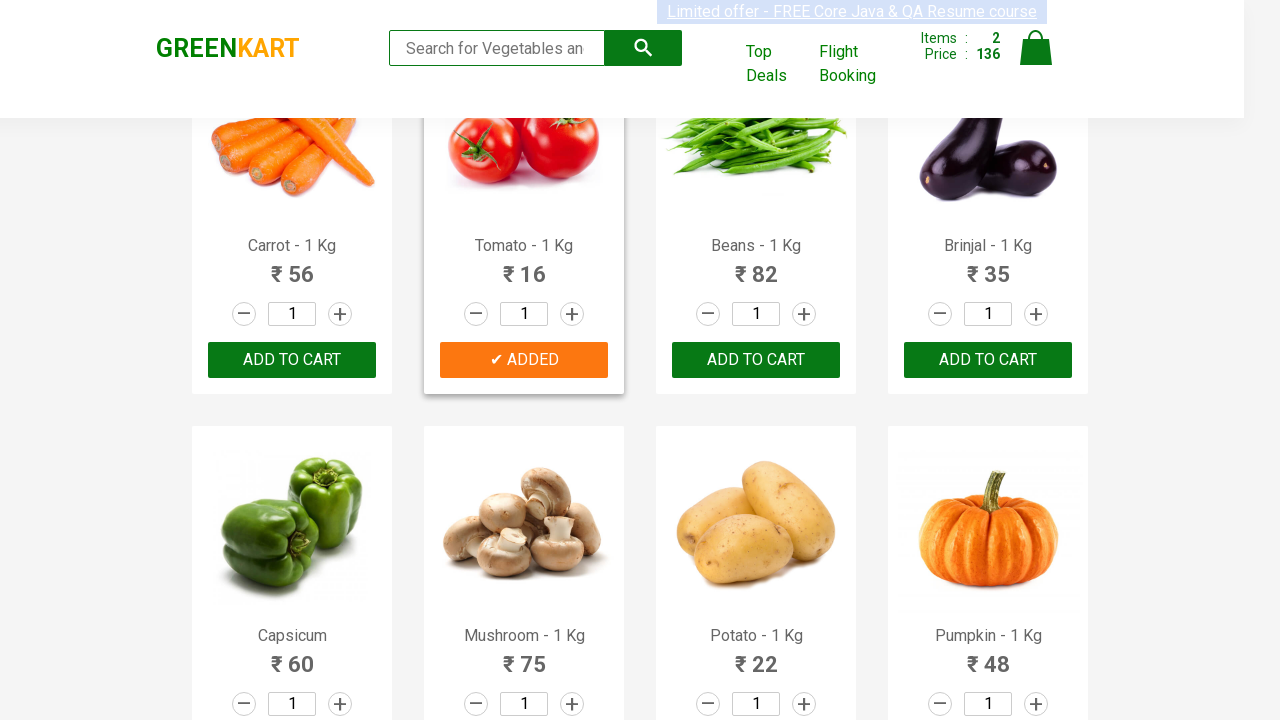

Retrieved product text for item 11
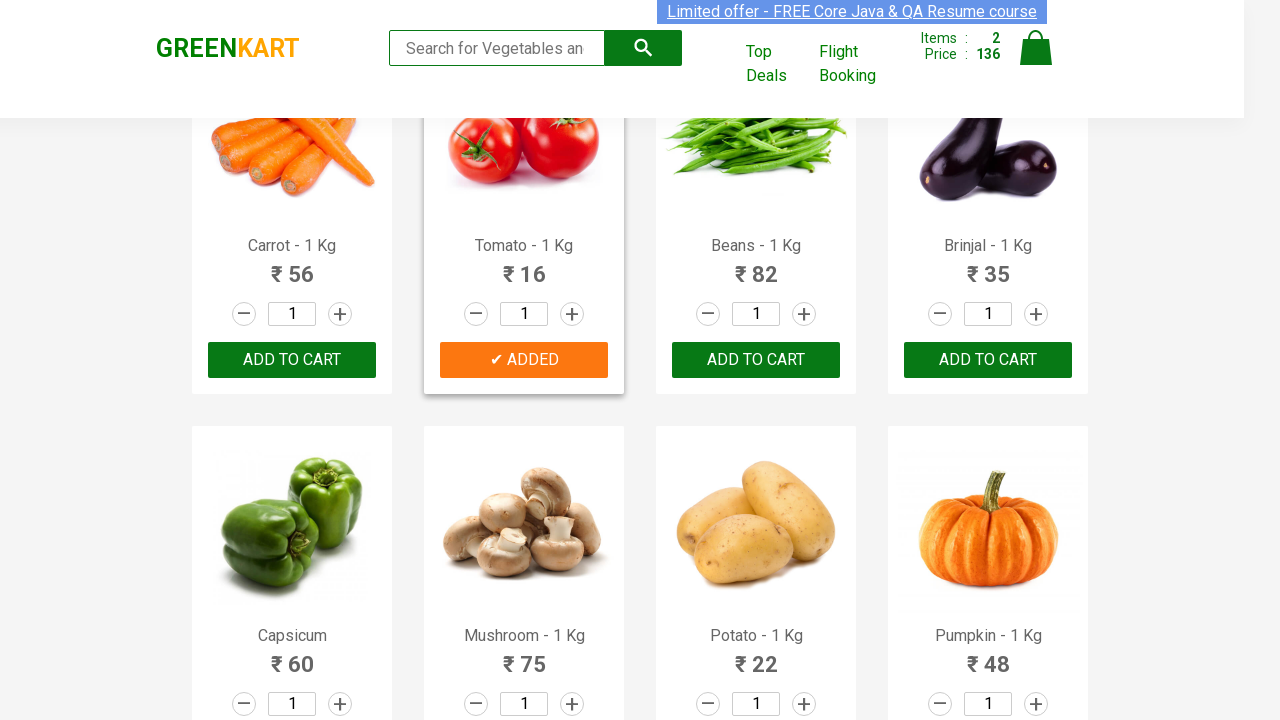

Retrieved product text for item 12
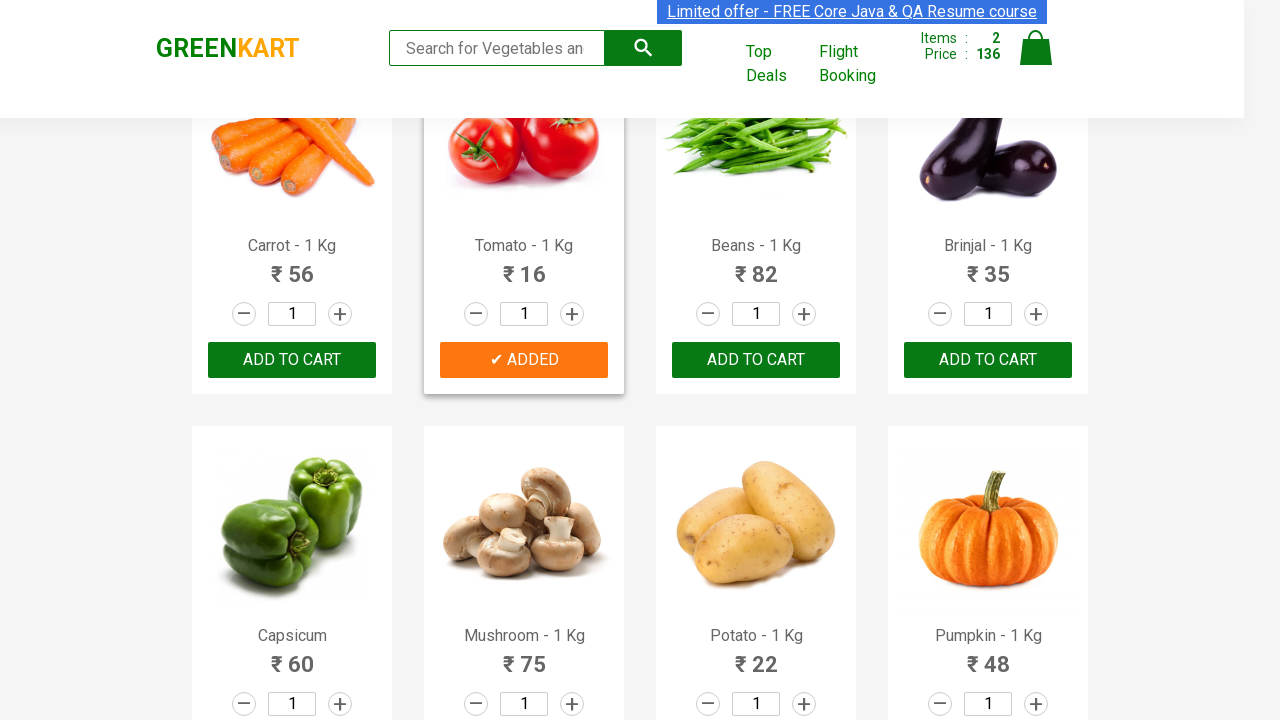

Retrieved product text for item 13
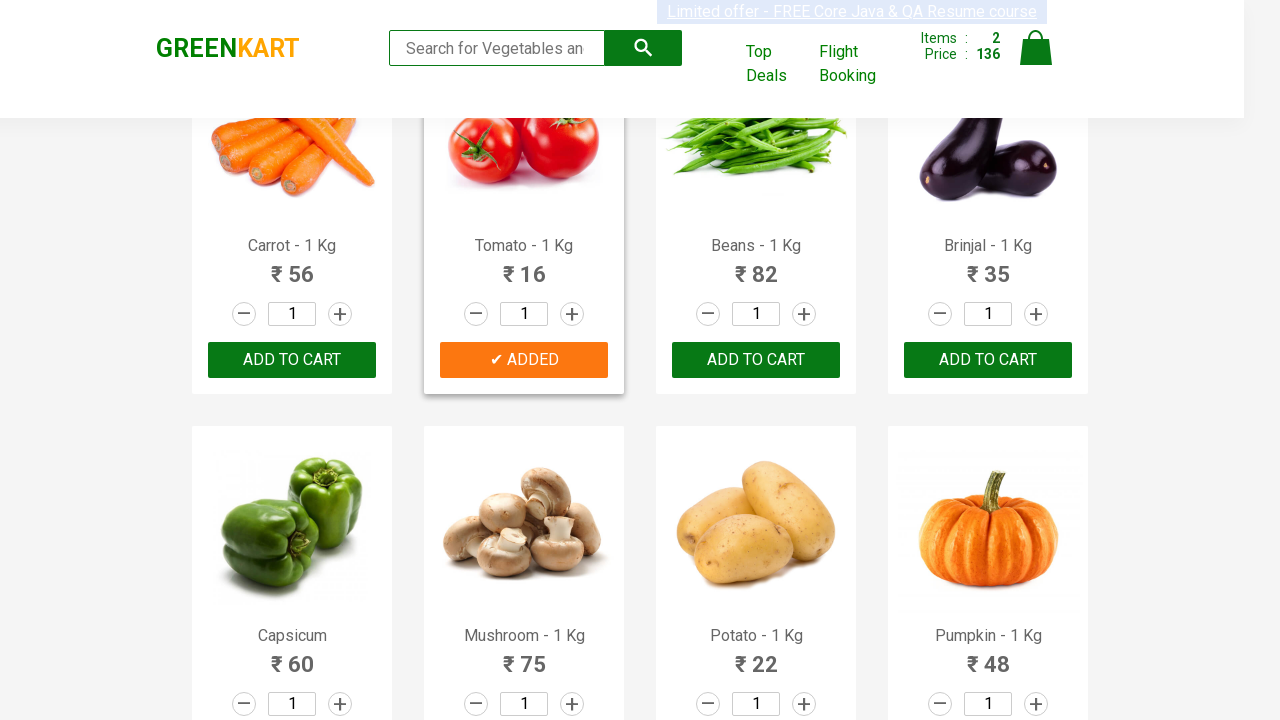

Retrieved product text for item 14
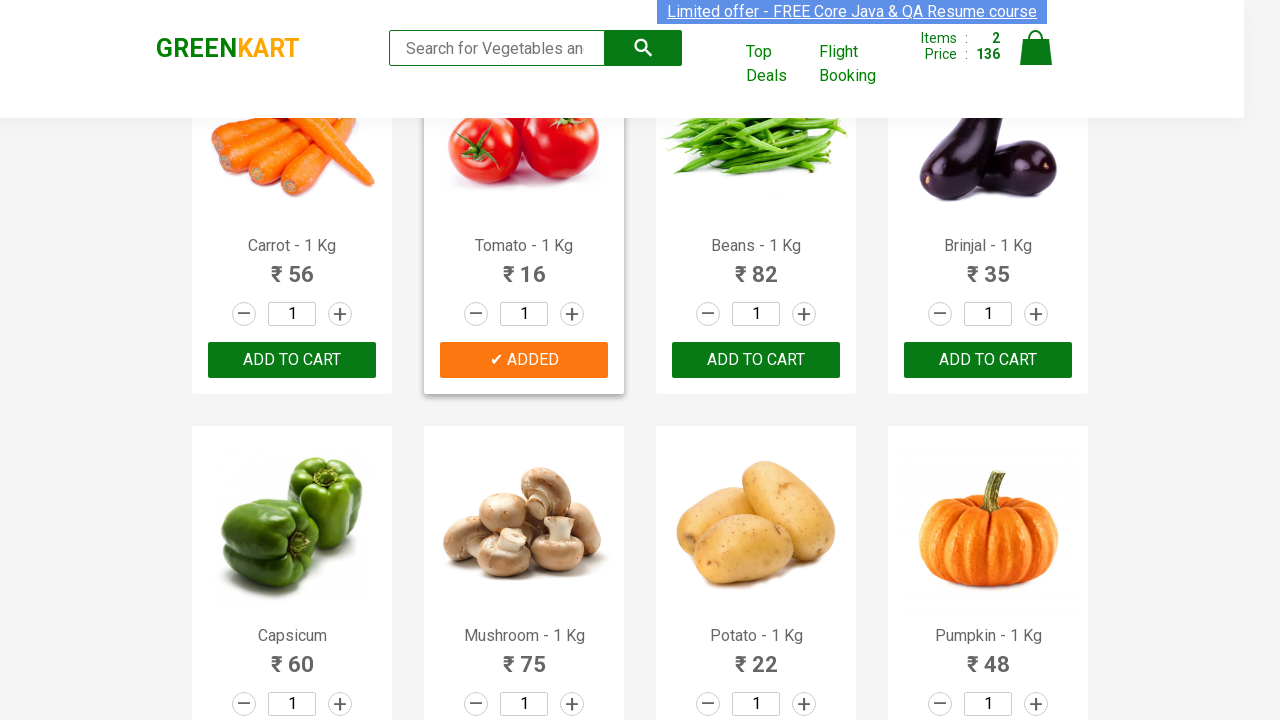

Retrieved product text for item 15
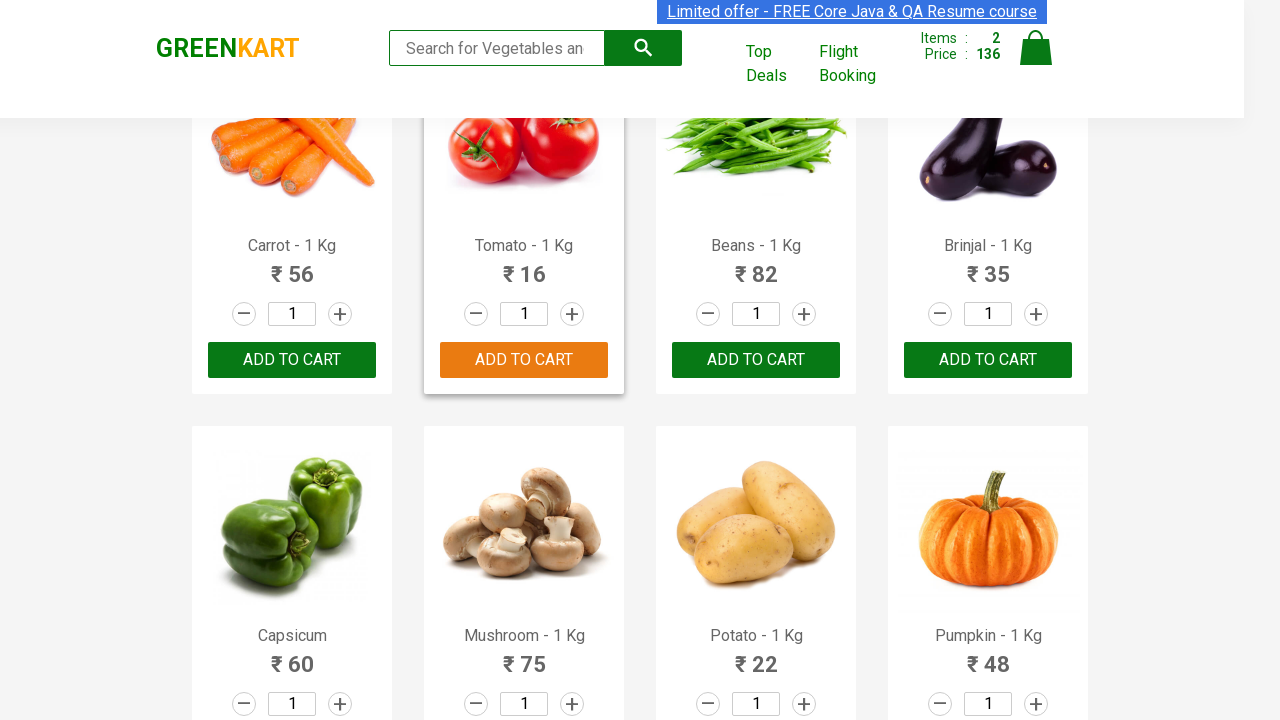

Retrieved product text for item 16
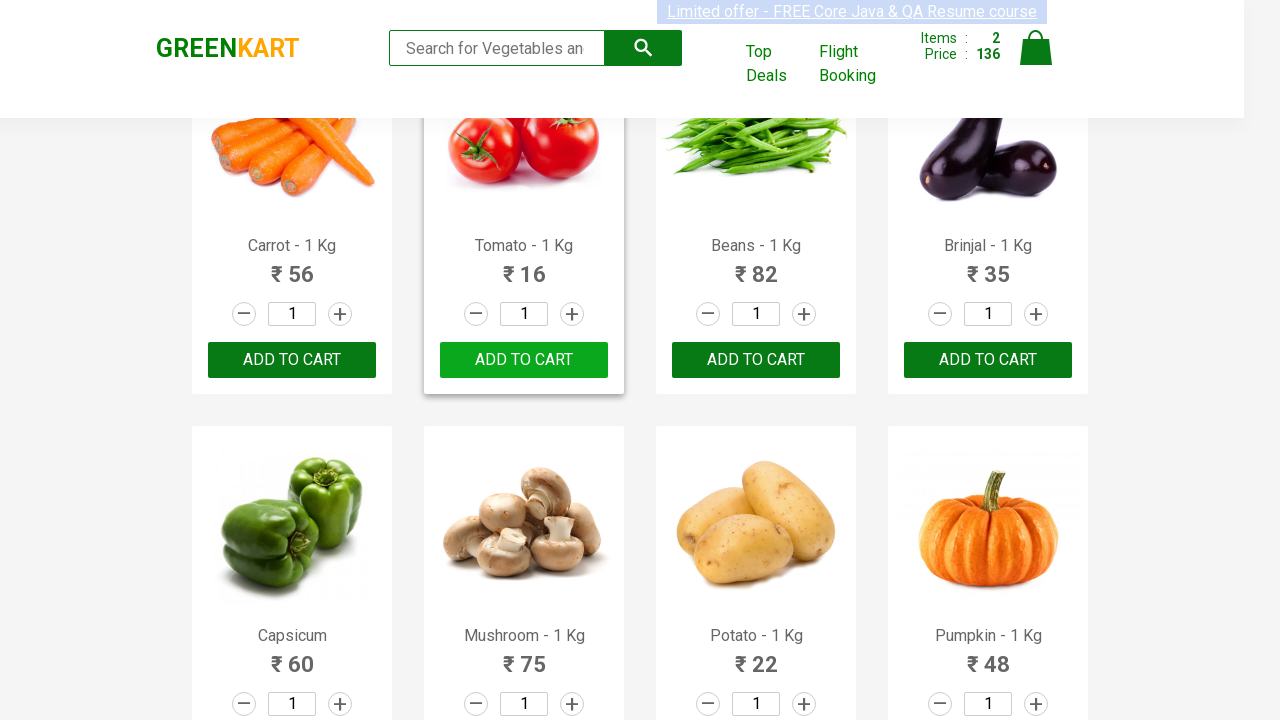

Retrieved product text for item 17
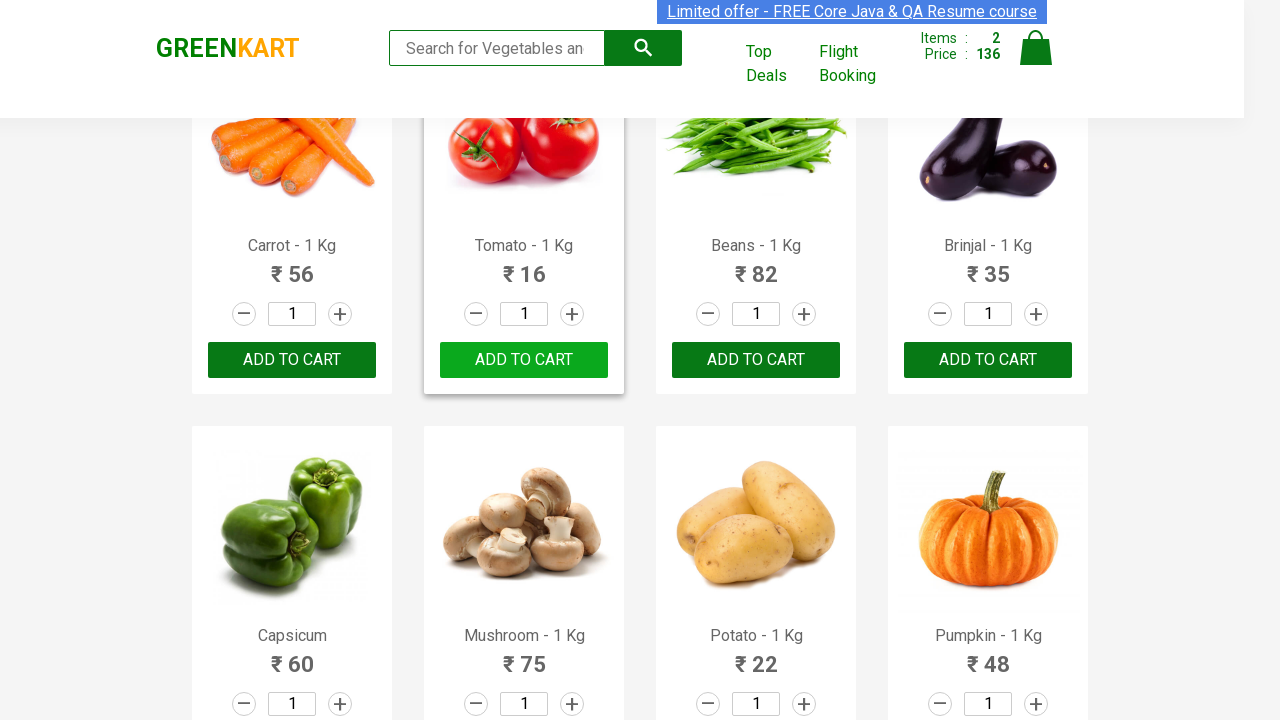

Retrieved product text for item 18
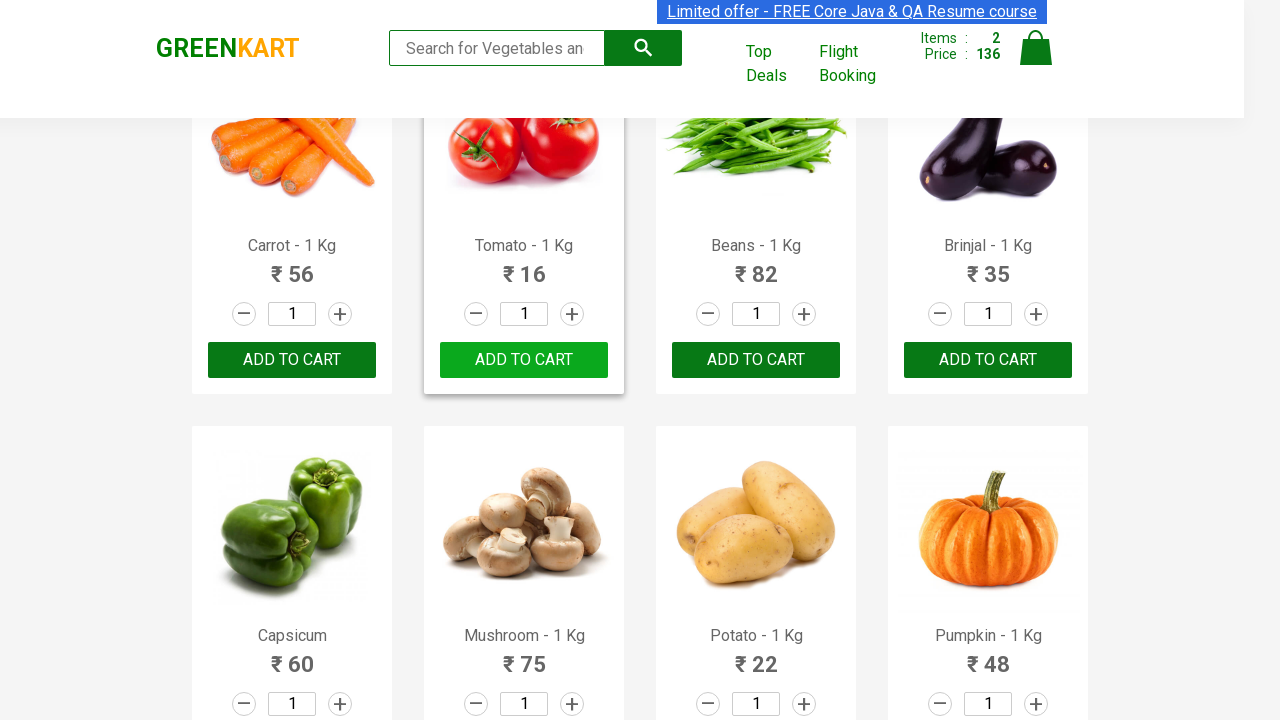

Retrieved product text for item 19
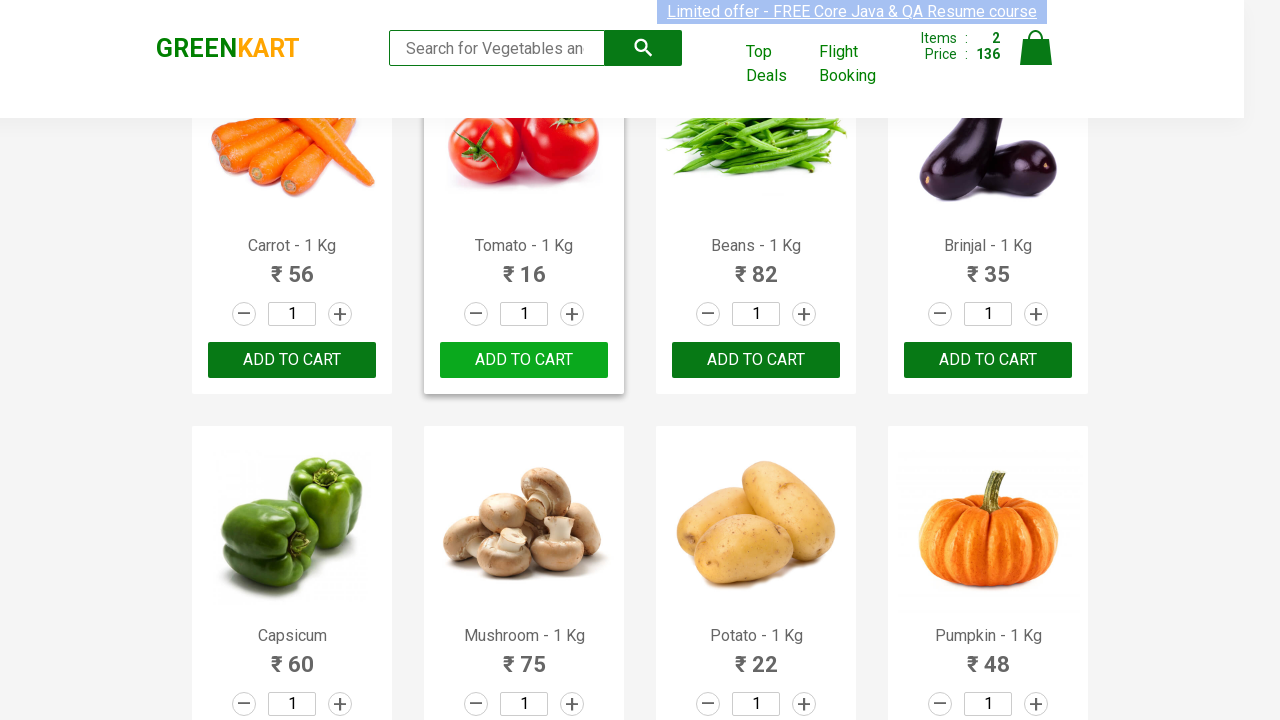

Retrieved product text for item 20
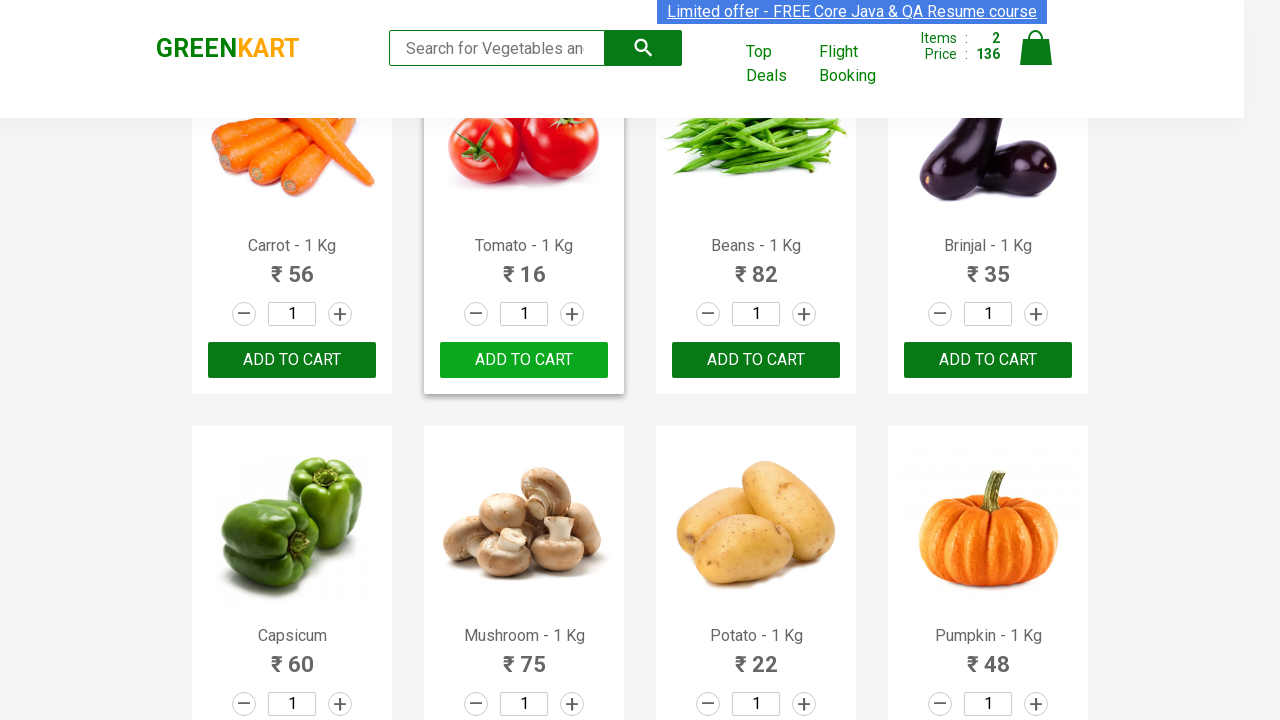

Retrieved product text for item 21
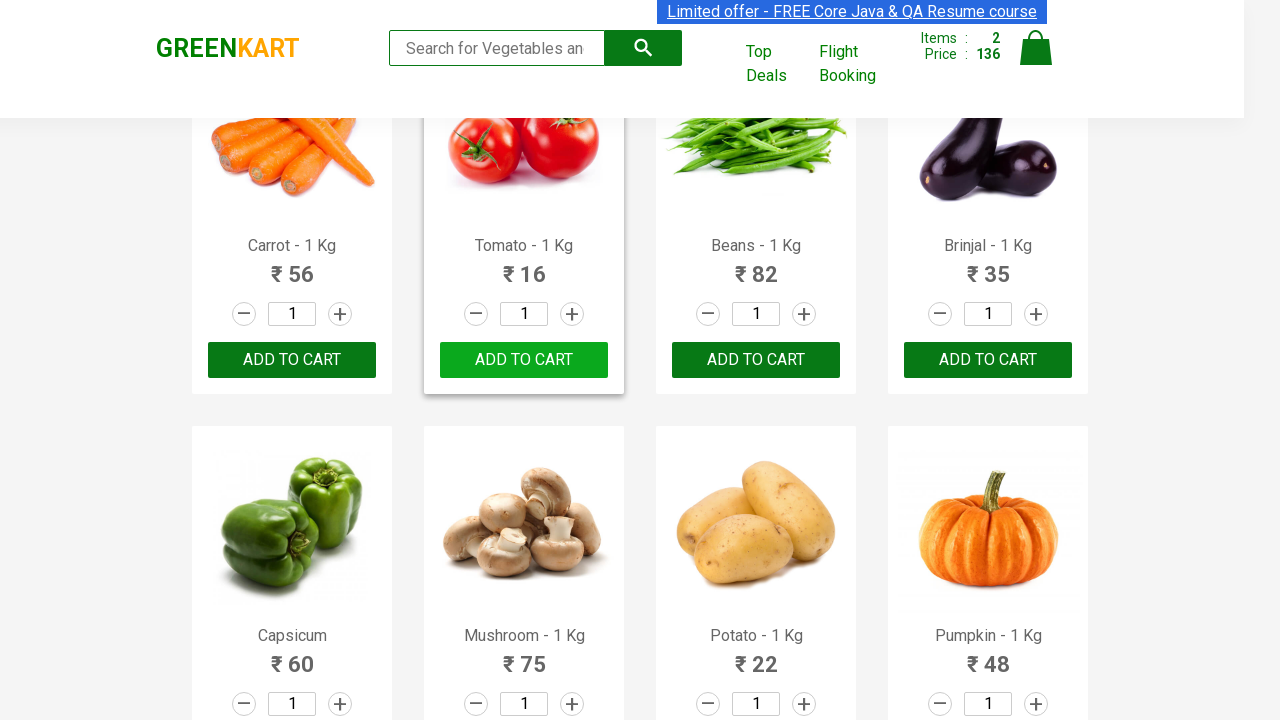

Retrieved product text for item 22
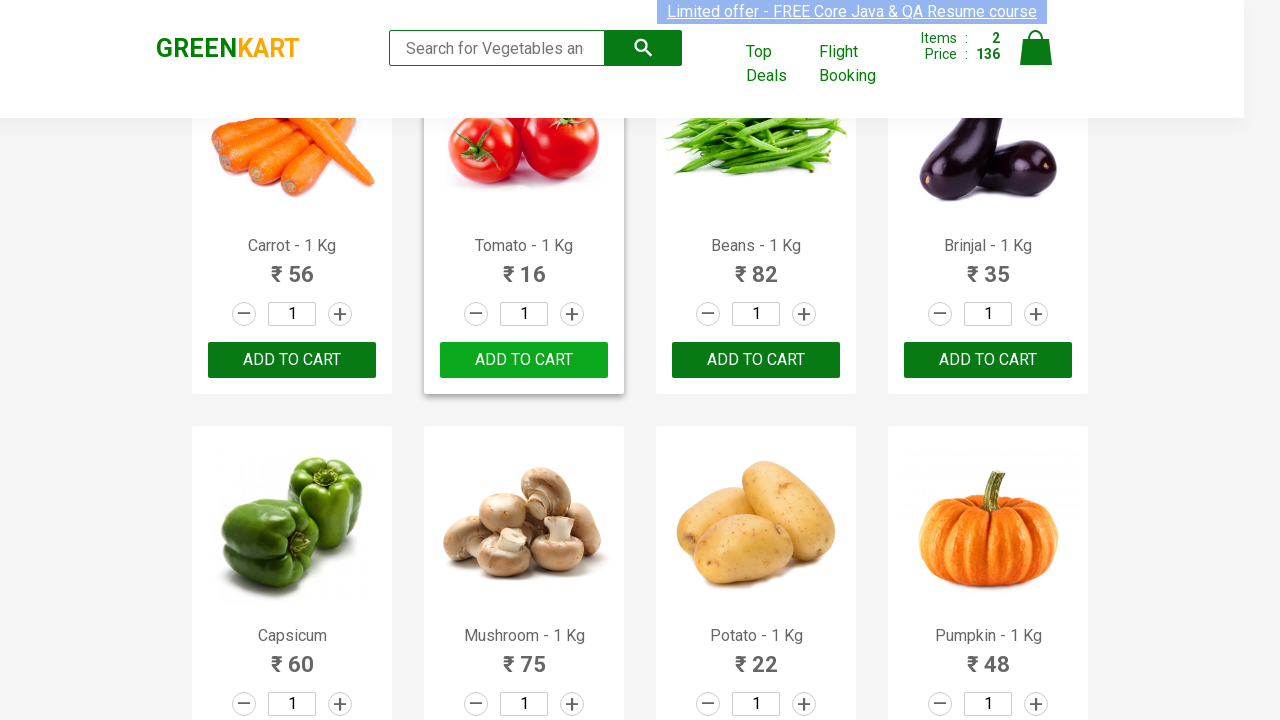

Retrieved product text for item 23
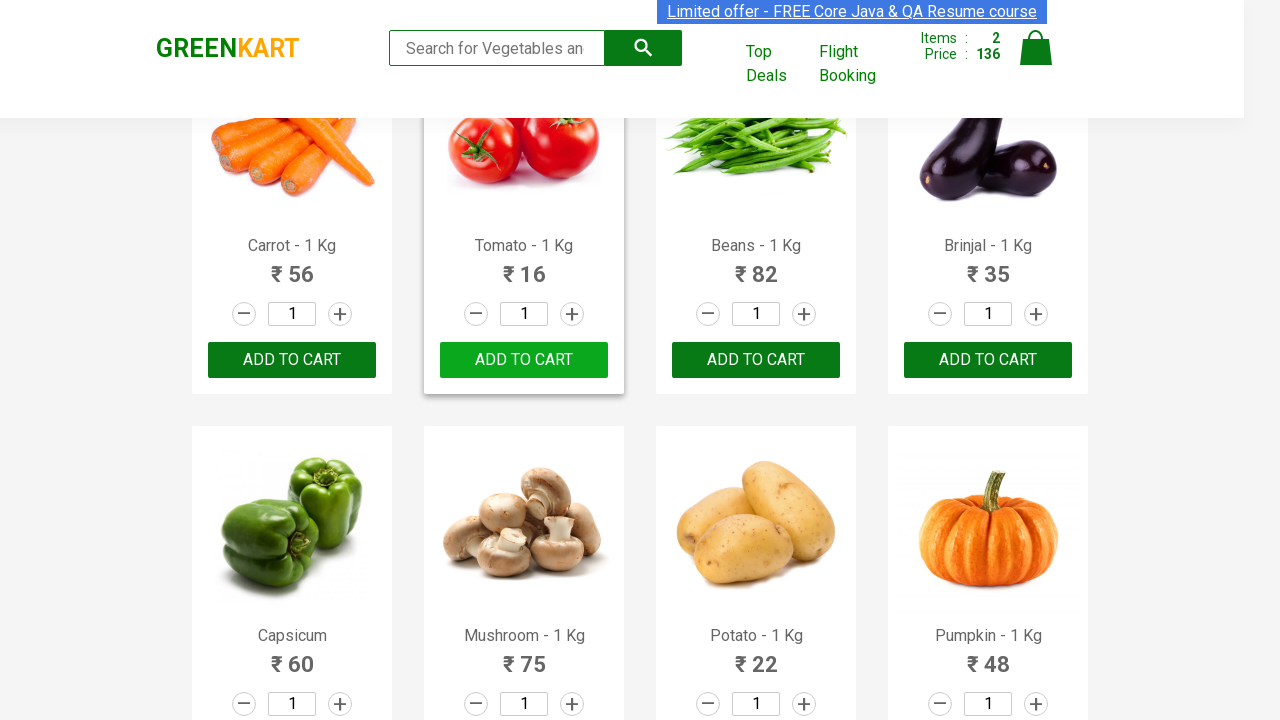

Retrieved product text for item 24
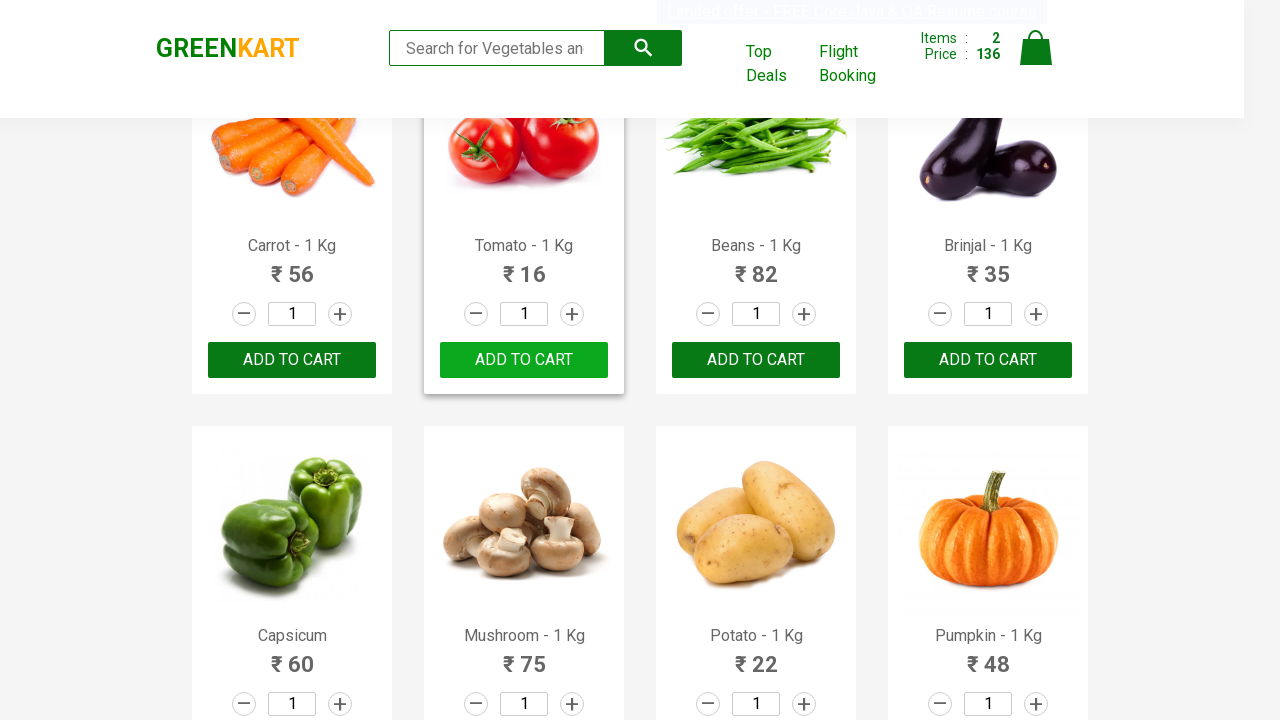

Retrieved product text for item 25
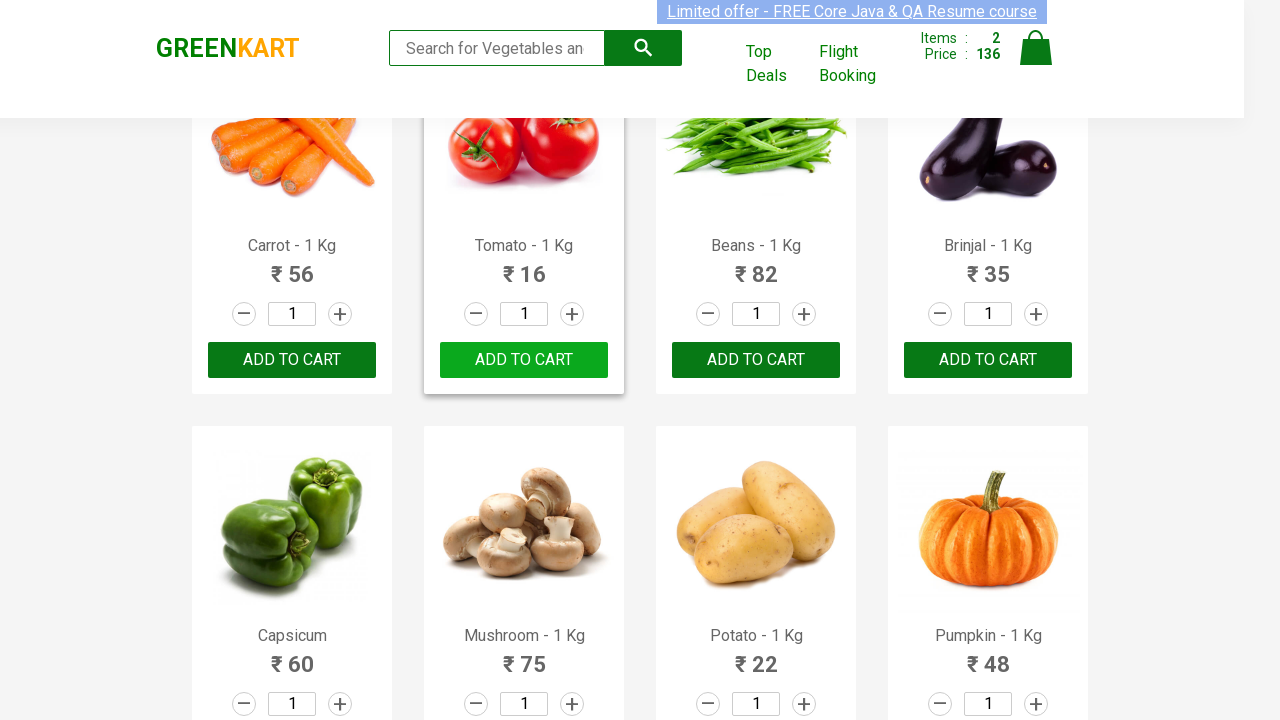

Added Water Melon to cart at (292, 360) on xpath=//div[@class='product-action']//button >> nth=24
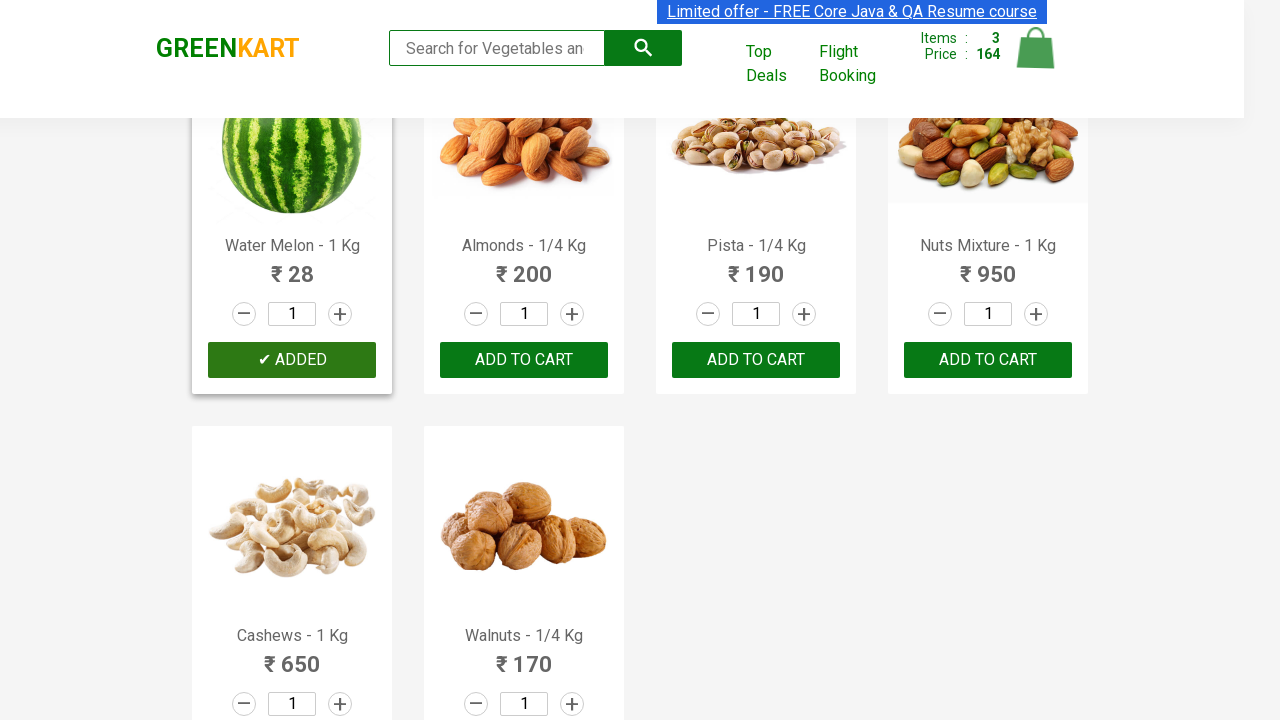

Clicked cart icon to view cart at (1036, 48) on img[alt='Cart']
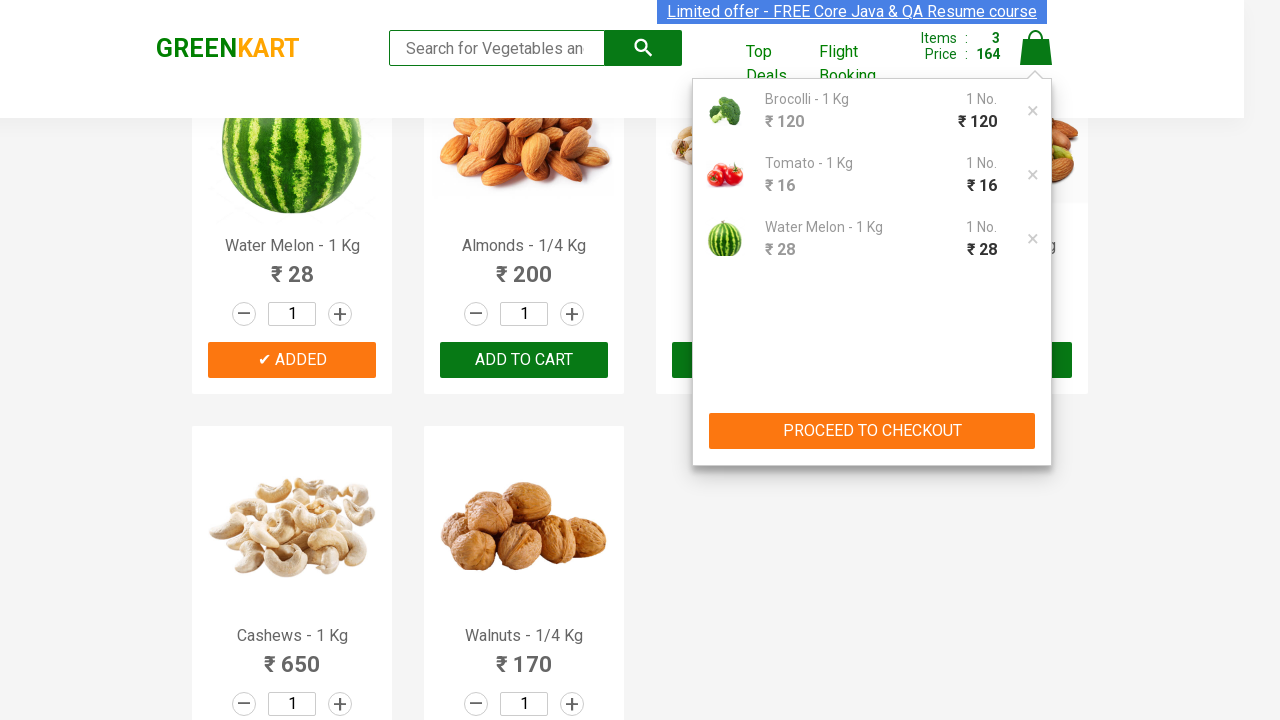

Clicked PROCEED TO CHECKOUT button at (872, 431) on xpath=//button[text()='PROCEED TO CHECKOUT']
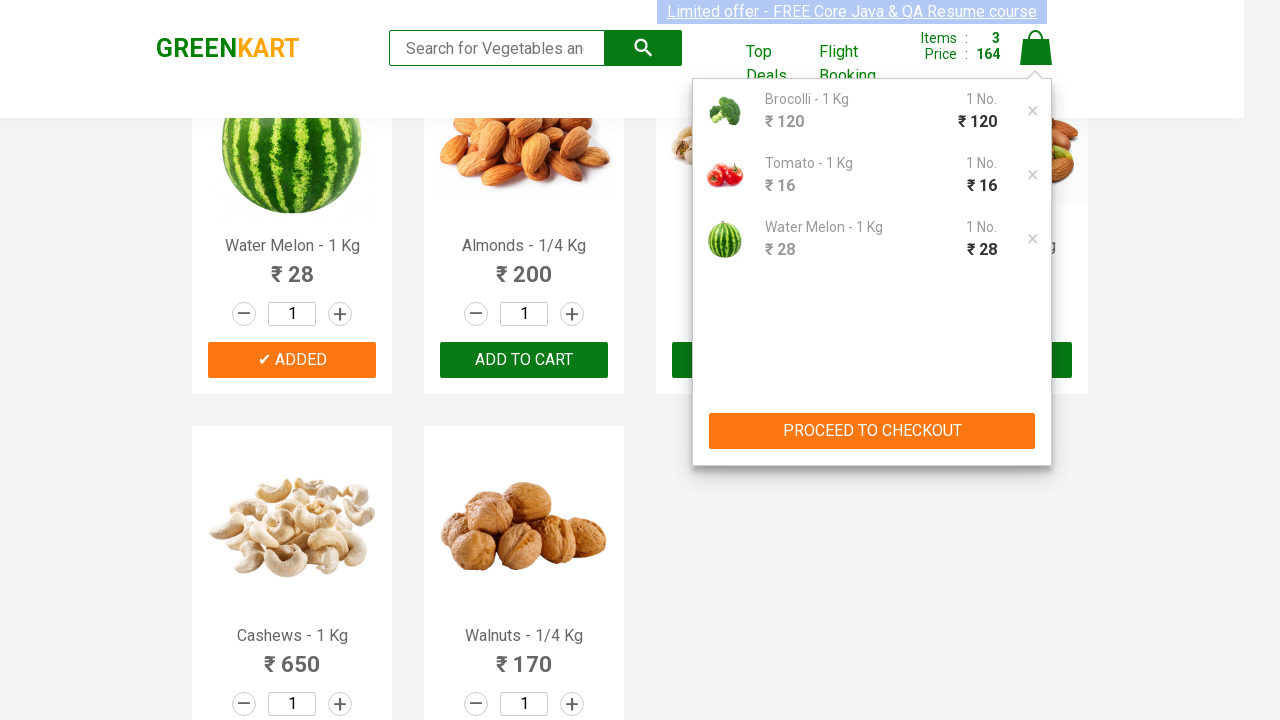

Entered promo code 'rahulshettyacademy' on input.promoCode
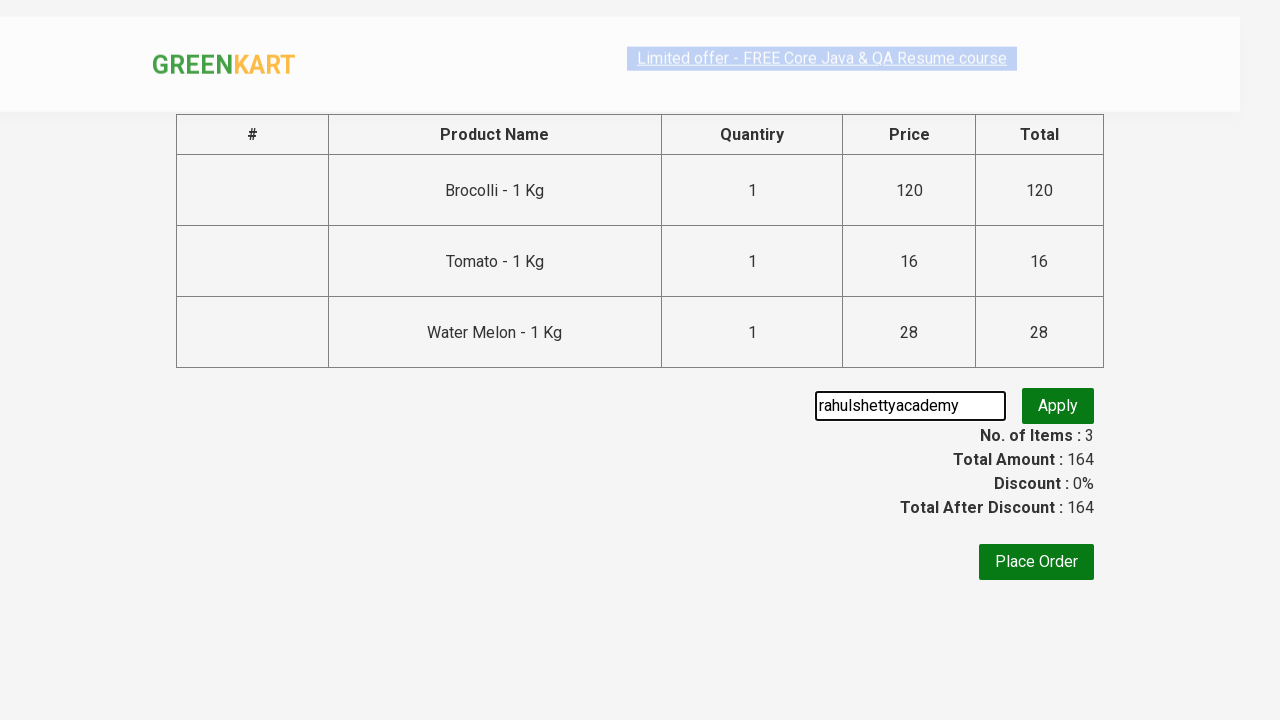

Clicked button to apply promo code at (1058, 406) on button.promoBtn
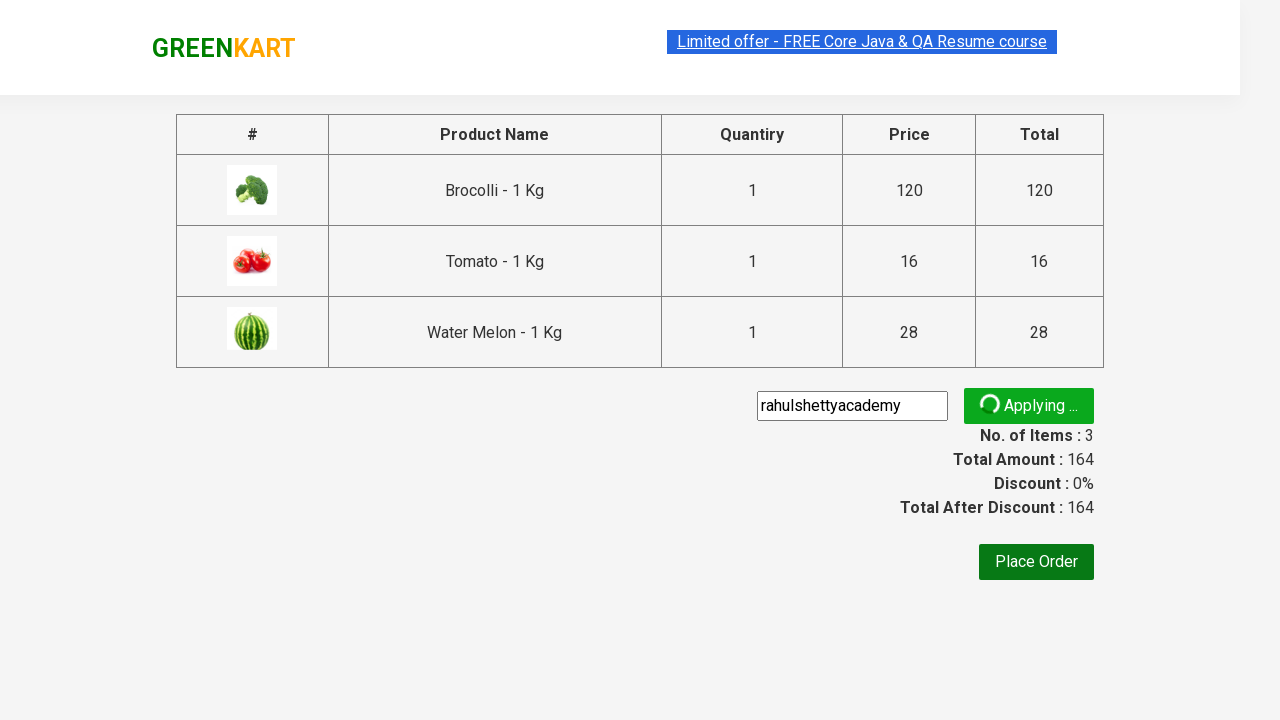

Promo code applied successfully
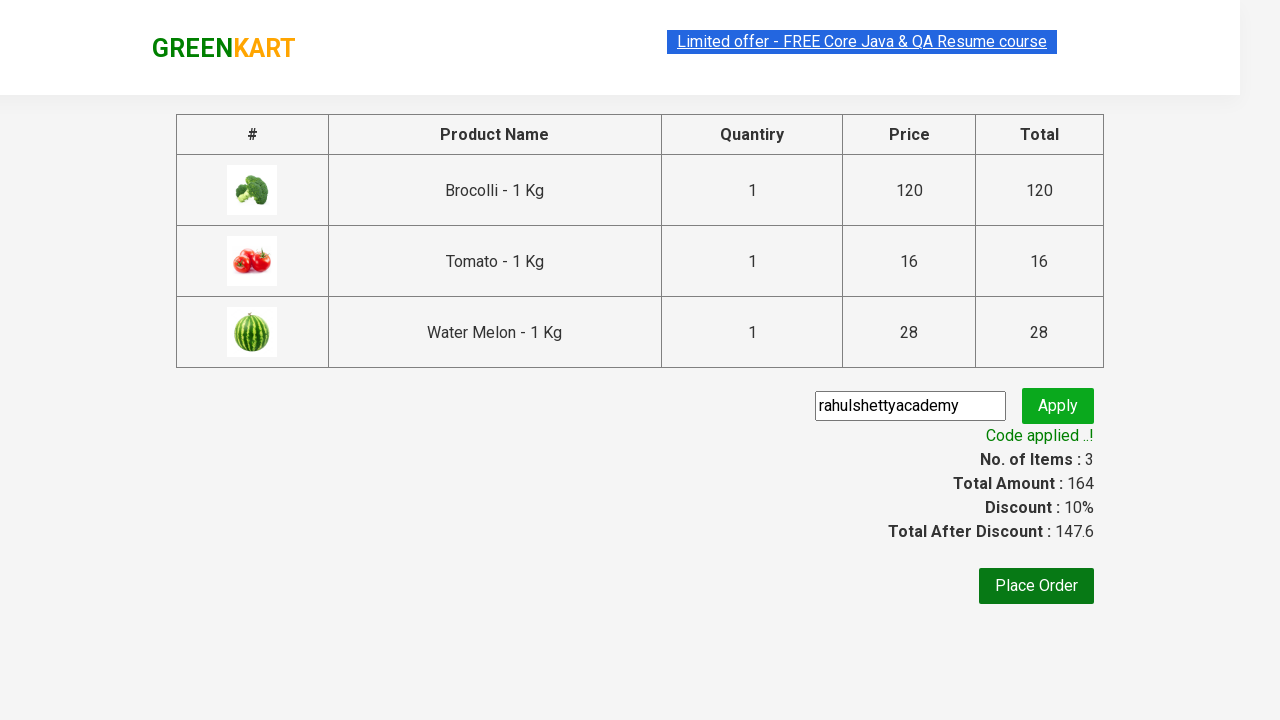

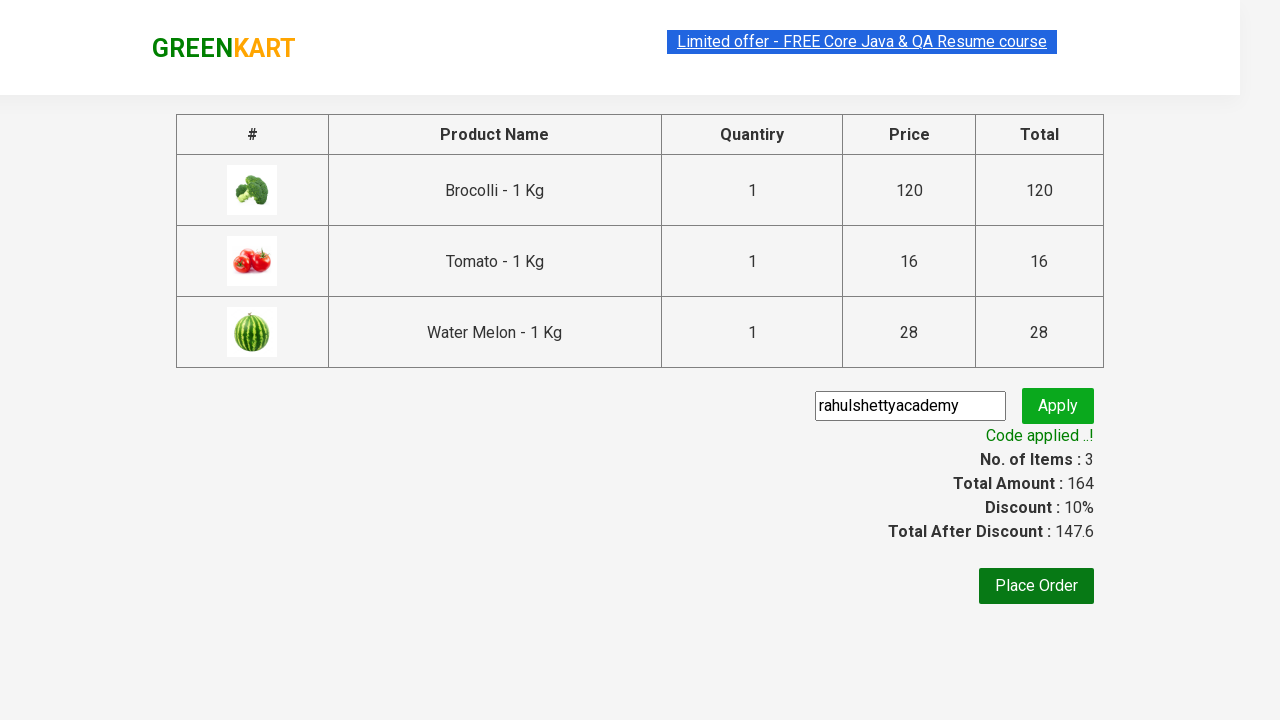